Tests the search functionality on rambler.ru by entering a search query and submitting the form

Starting URL: https://www.rambler.ru/

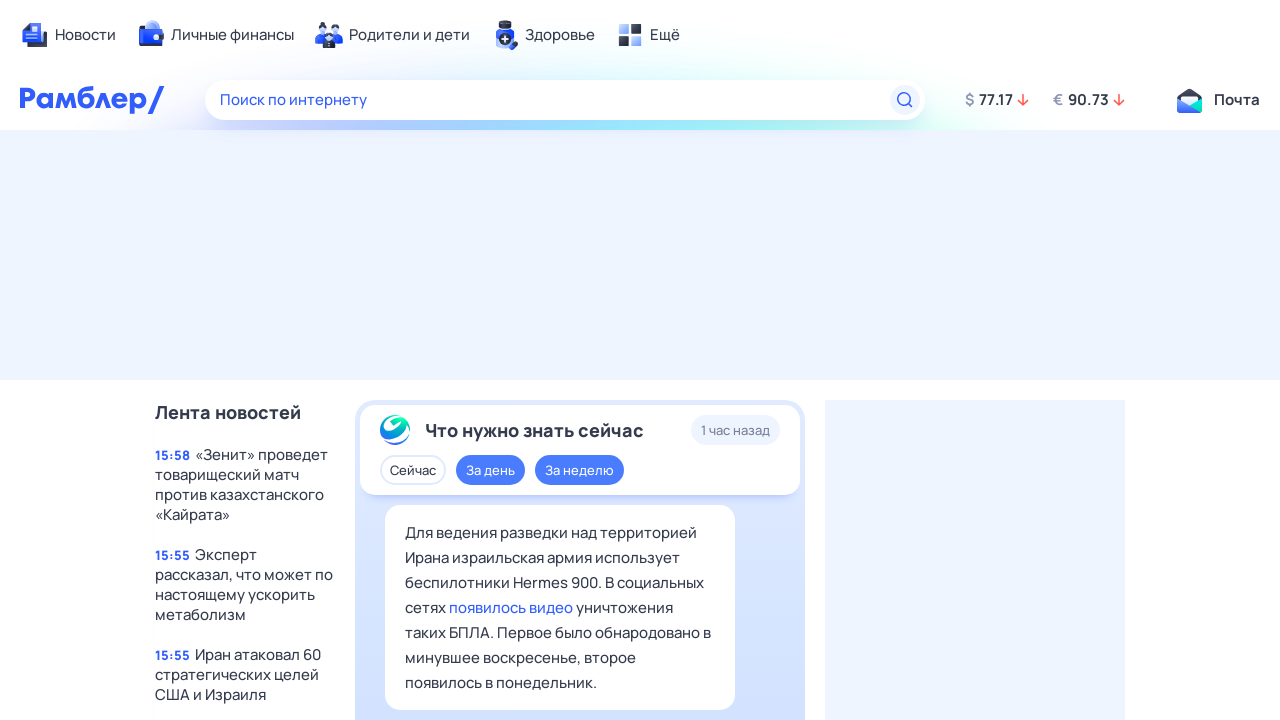

Filled search input with 'test search query' on input[name='query']
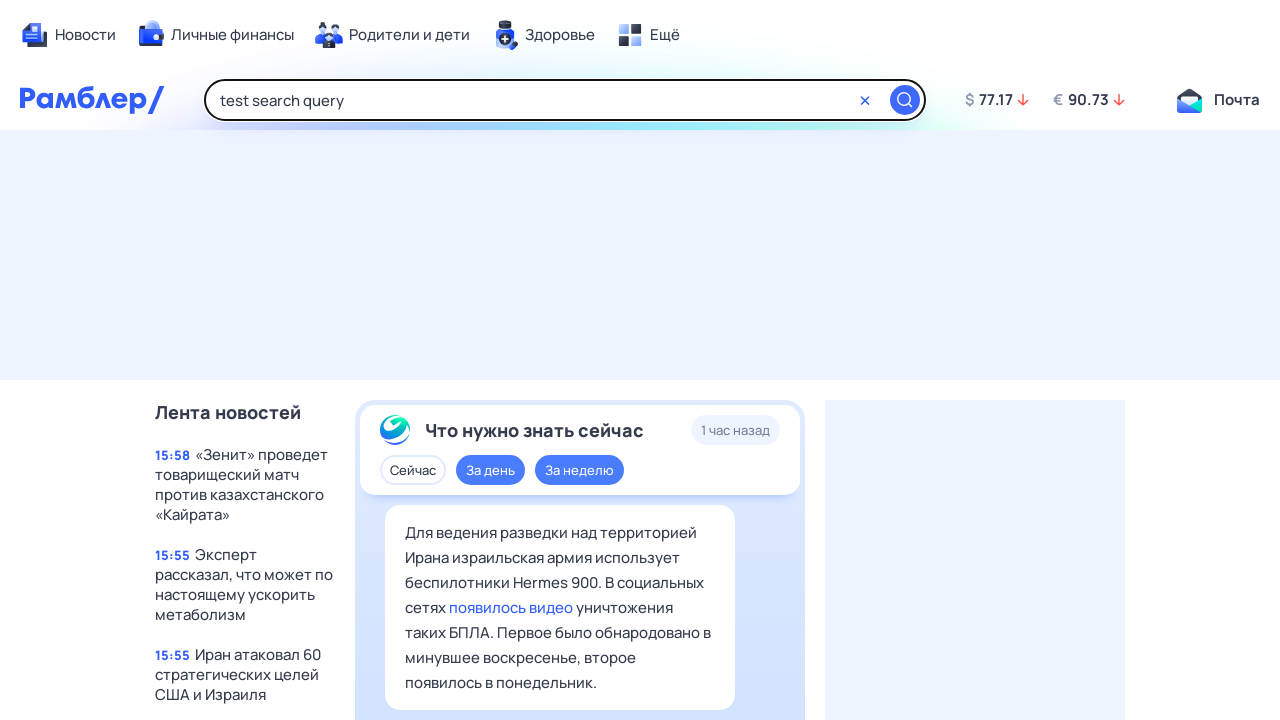

Clicked search submit button at (905, 100) on xpath=//div[@id='app']//button[@type='submit']
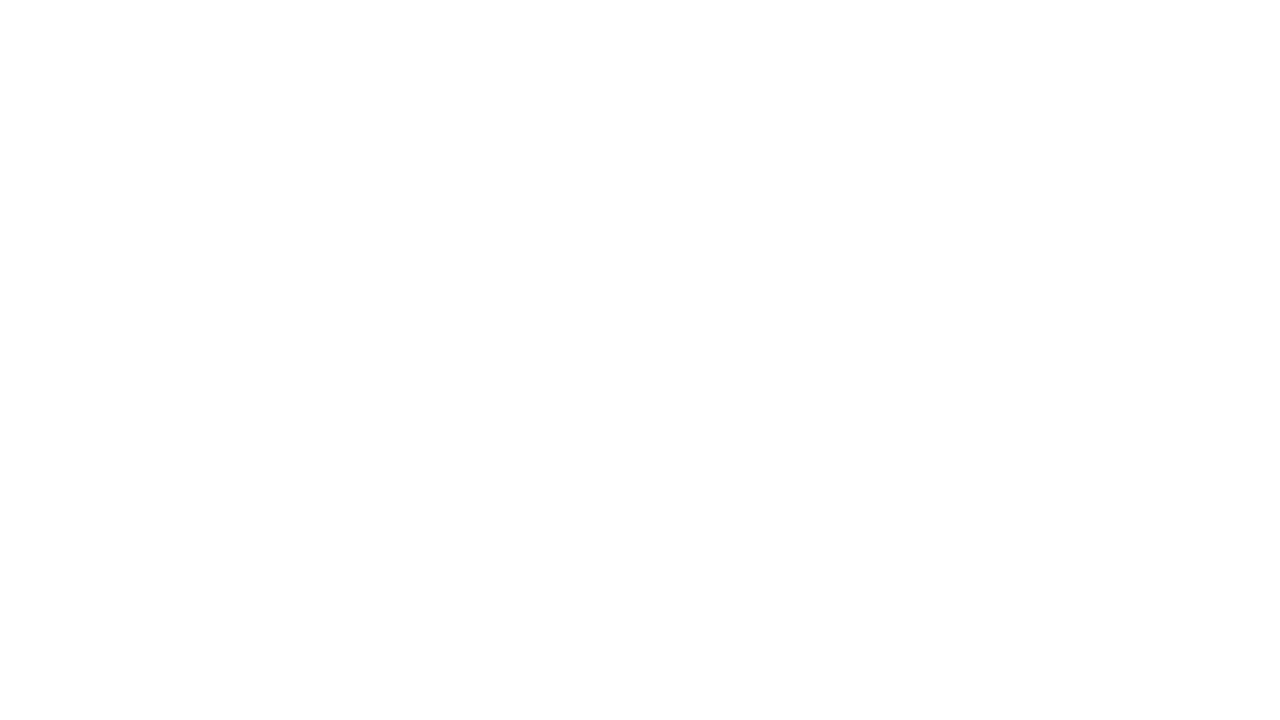

Search results loaded and network idle
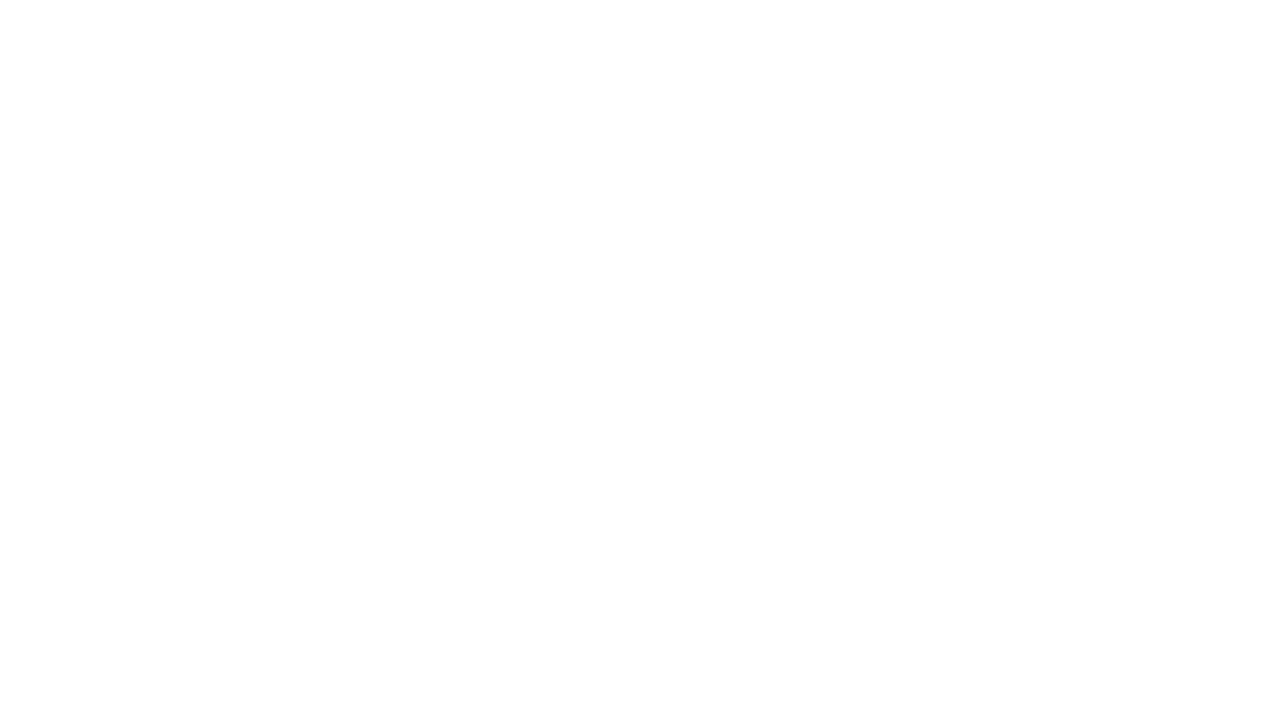

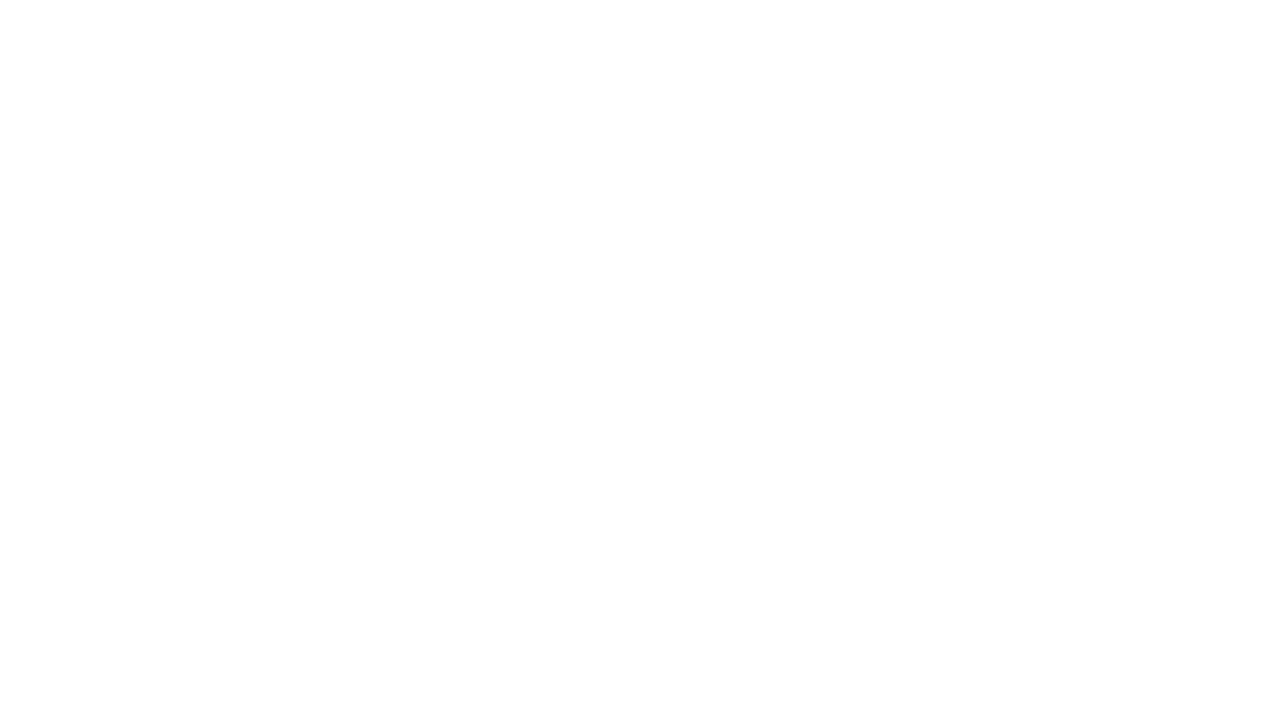